Tests checkboxes by clicking each to select, then clicking again to deselect, and finally selecting a specific checkbox

Starting URL: https://kristinek.github.io/site/examples/actions

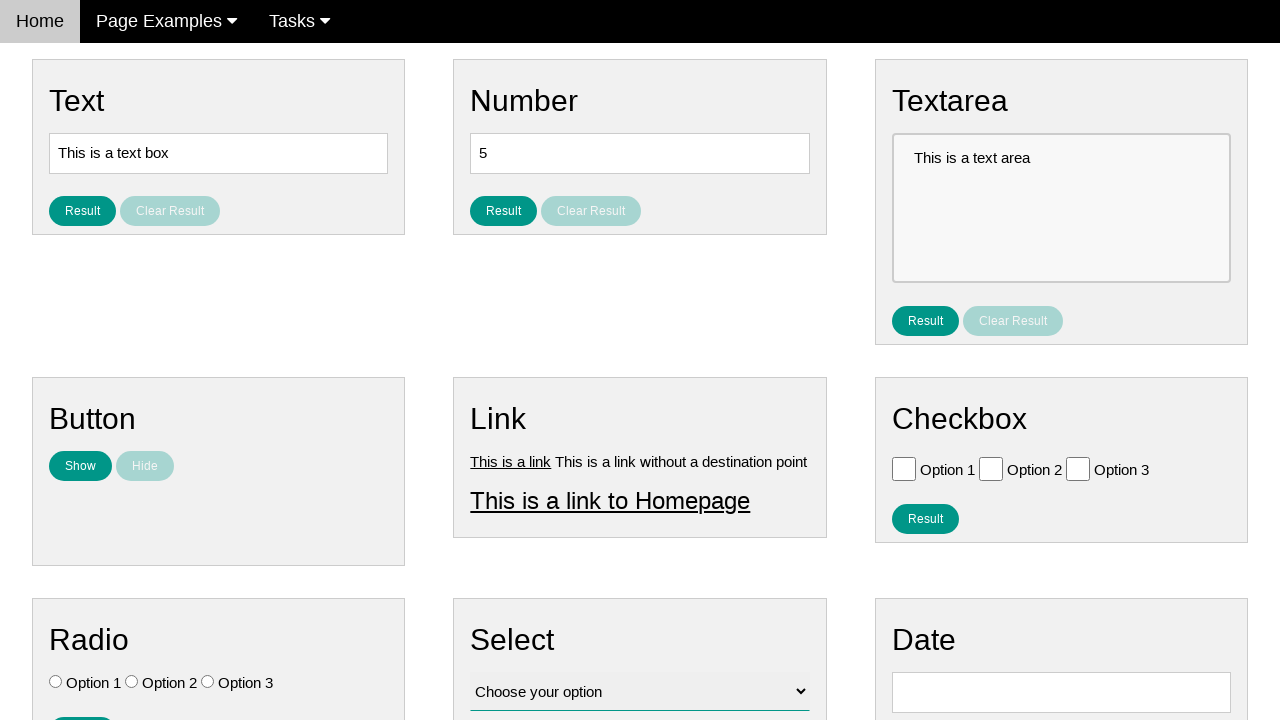

Navigated to the actions examples page
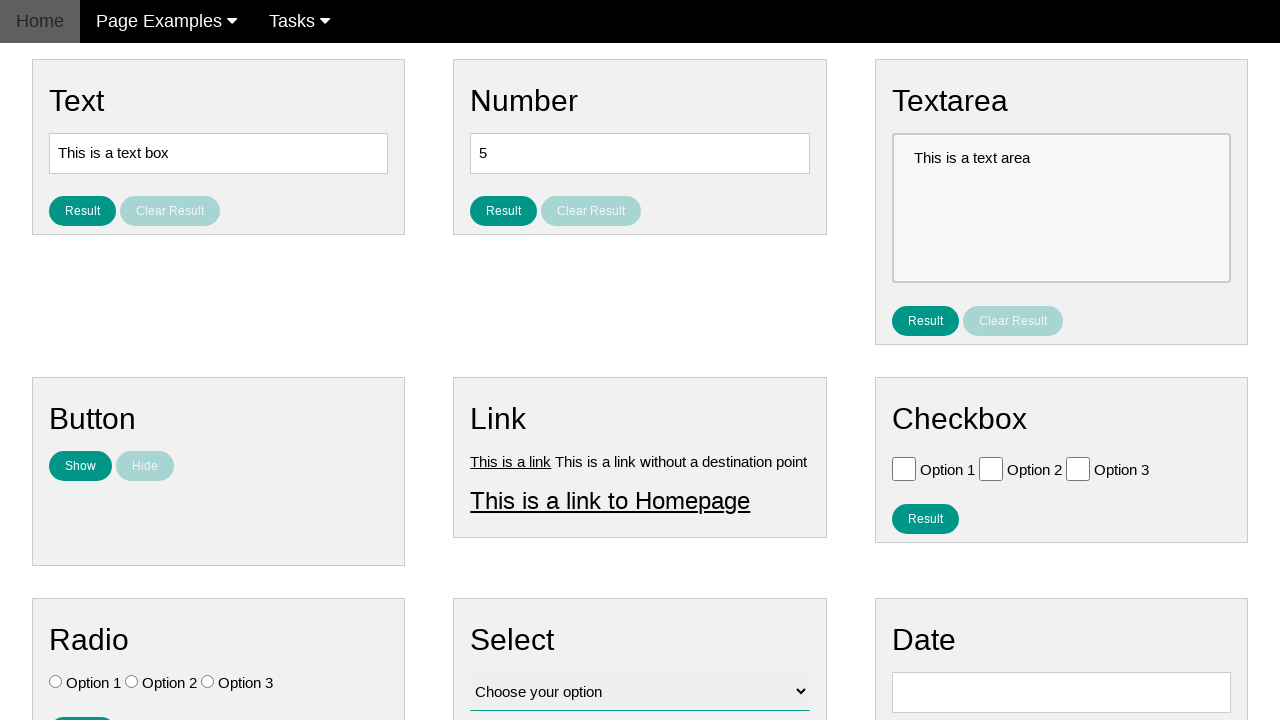

Located all checkboxes with class w3-check
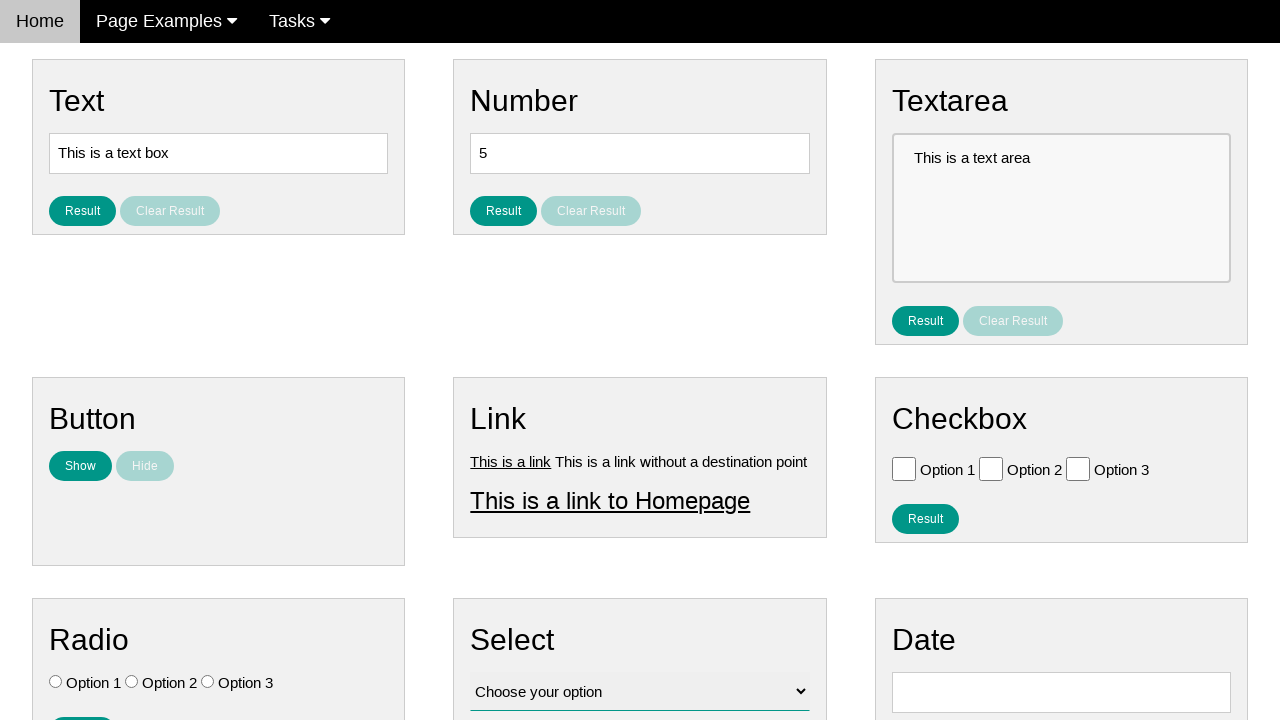

Found 3 checkboxes on the page
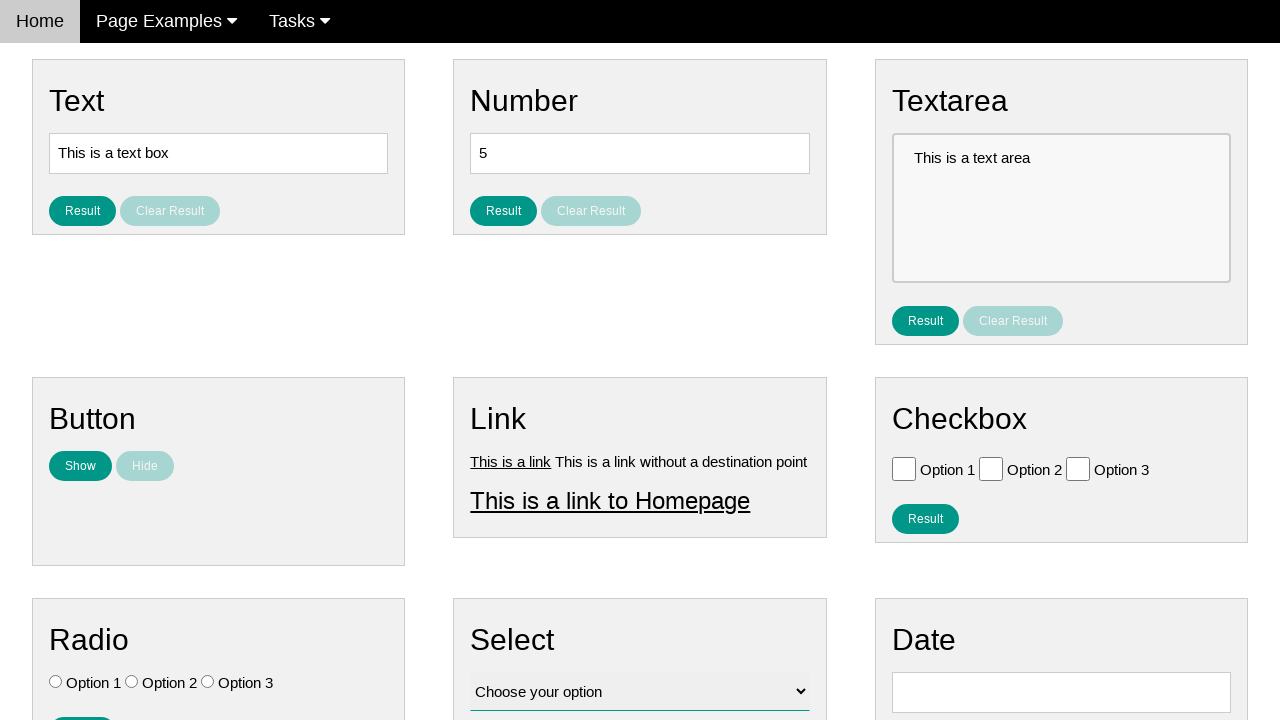

Clicked checkbox 1 to select it at (904, 468) on .w3-check[type='checkbox'] >> nth=0
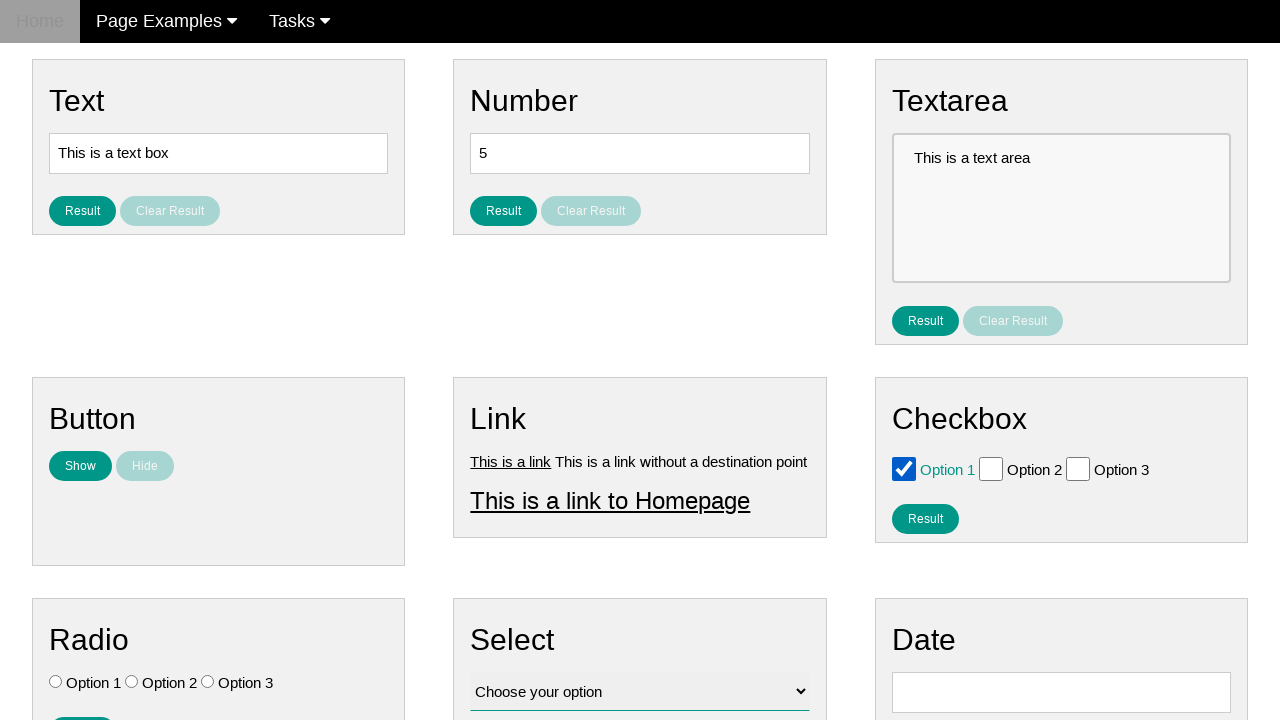

Clicked checkbox 1 again to deselect it at (904, 468) on .w3-check[type='checkbox'] >> nth=0
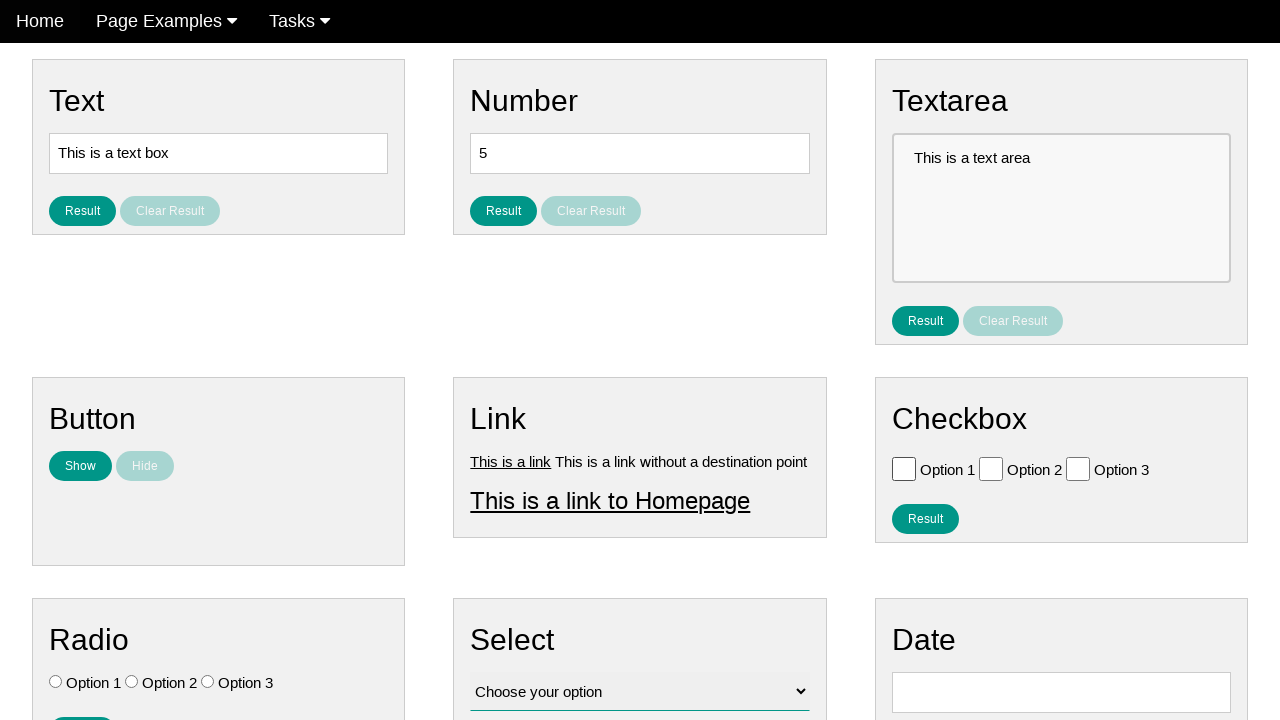

Clicked checkbox 2 to select it at (991, 468) on .w3-check[type='checkbox'] >> nth=1
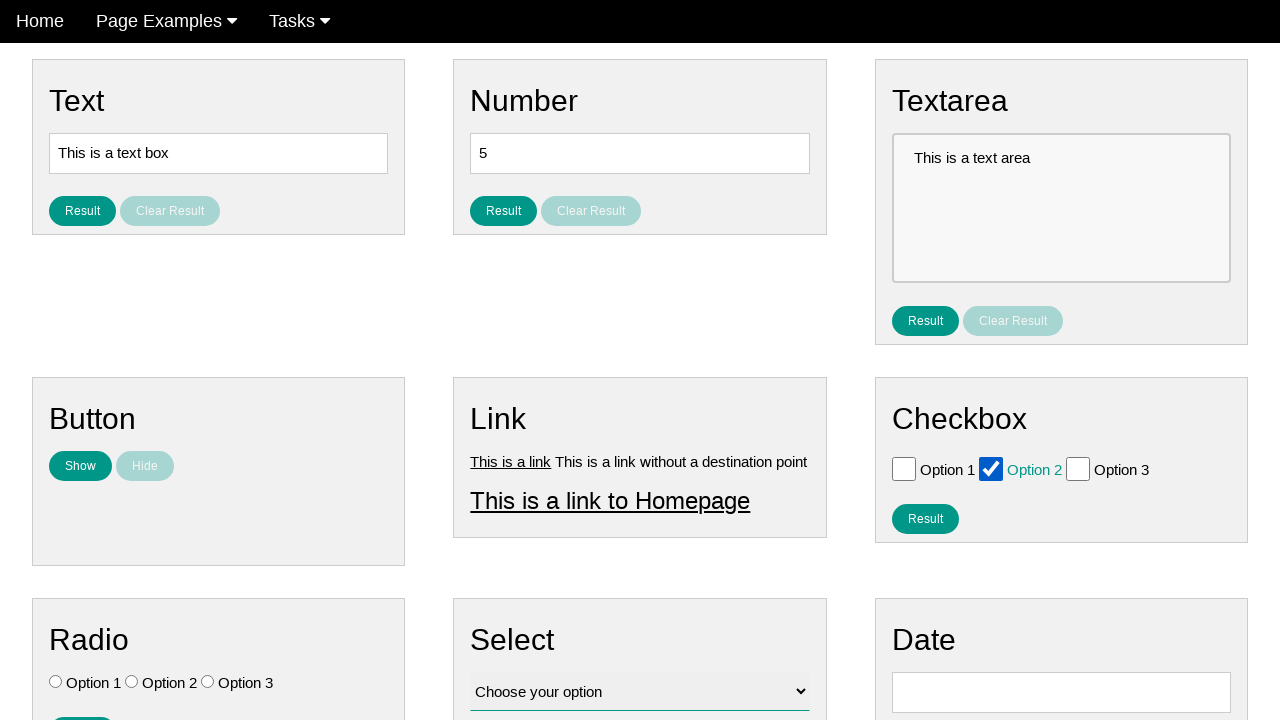

Clicked checkbox 2 again to deselect it at (991, 468) on .w3-check[type='checkbox'] >> nth=1
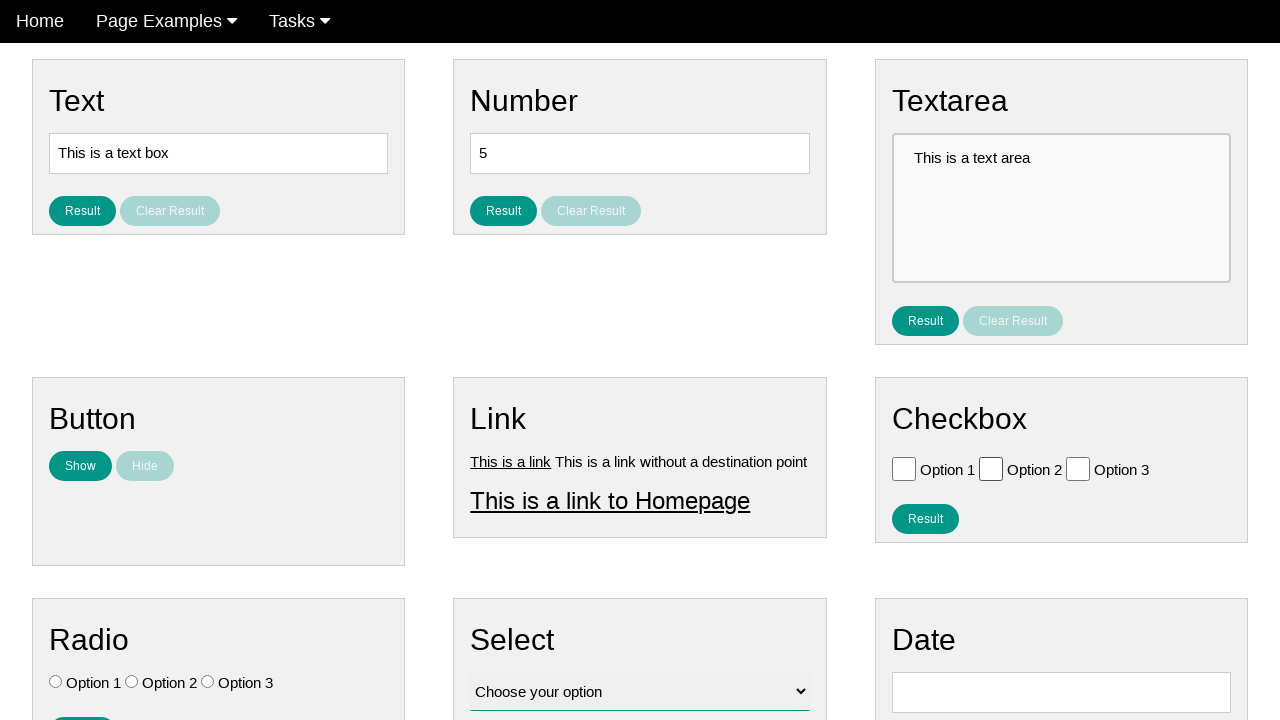

Clicked checkbox 3 to select it at (1078, 468) on .w3-check[type='checkbox'] >> nth=2
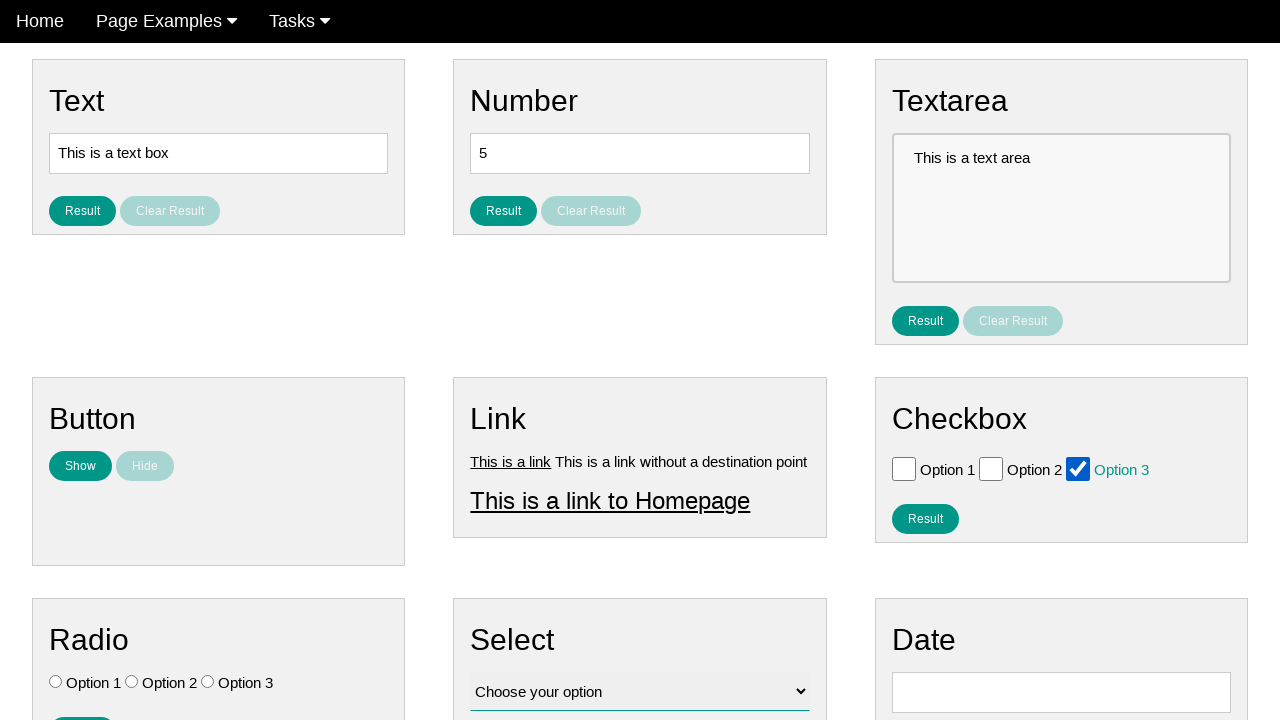

Clicked checkbox 3 again to deselect it at (1078, 468) on .w3-check[type='checkbox'] >> nth=2
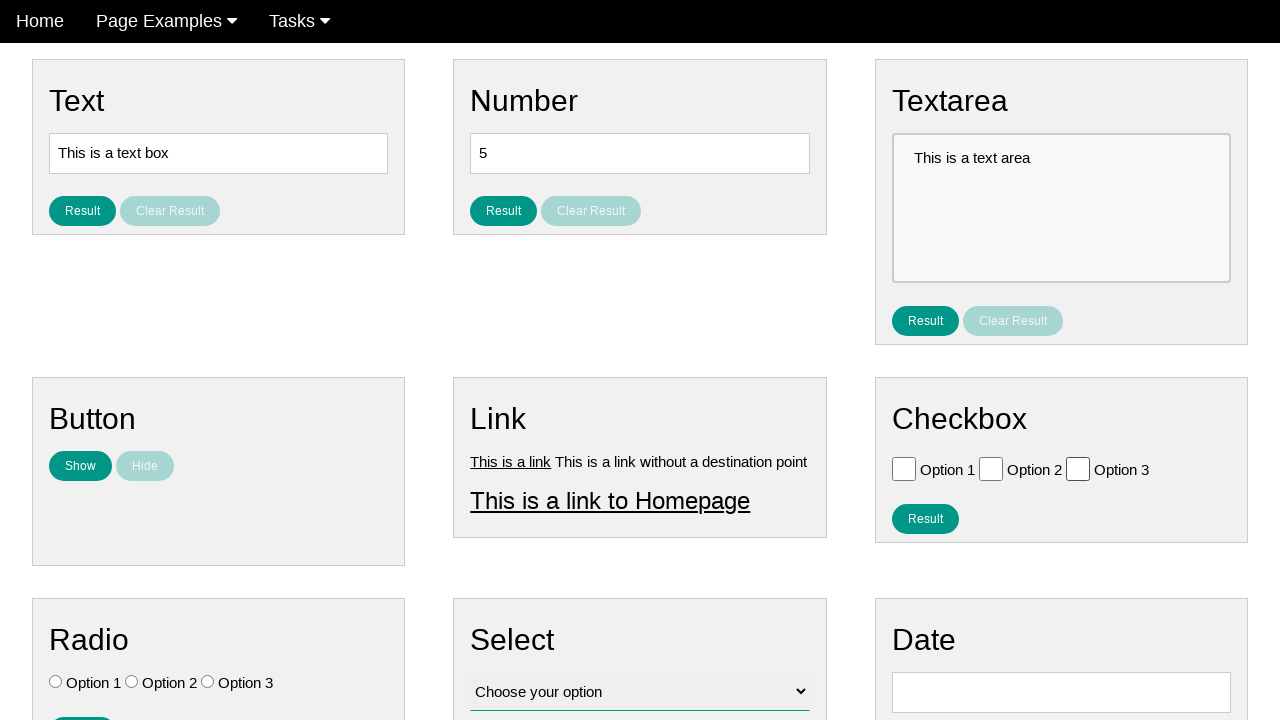

Clicked on Option 3 checkbox to select it at (1078, 468) on .w3-check[value='Option 3']
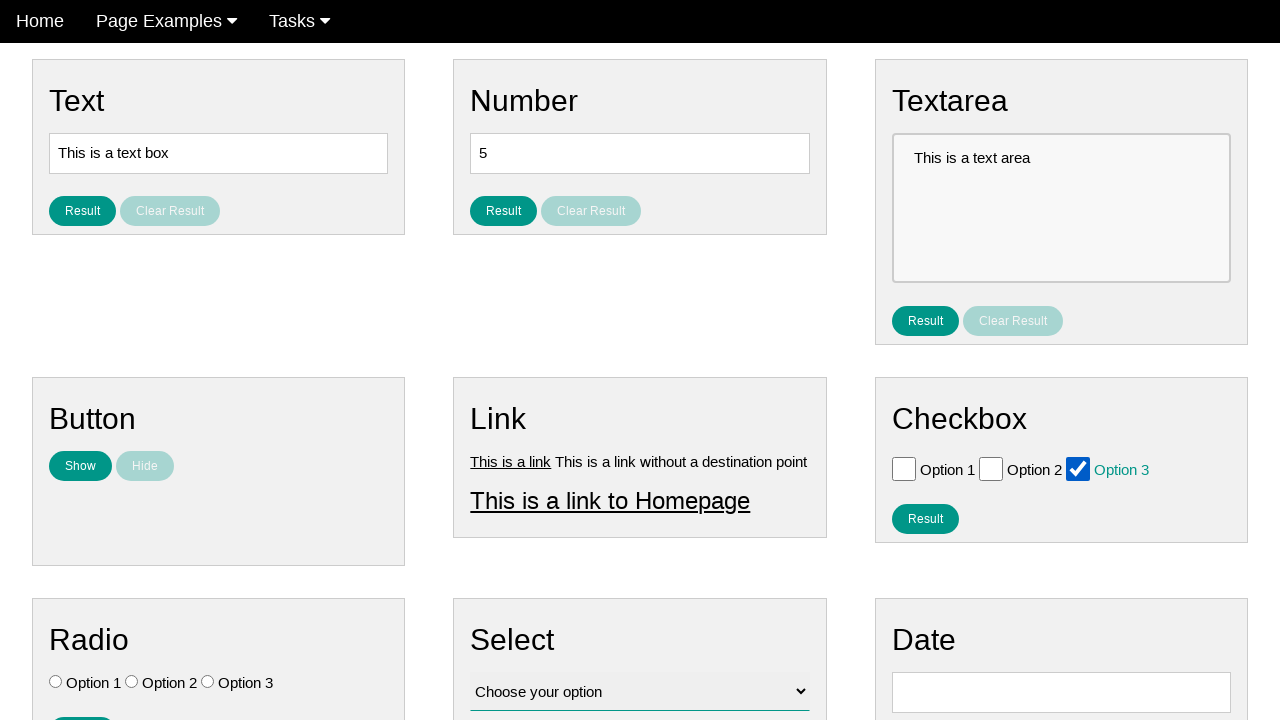

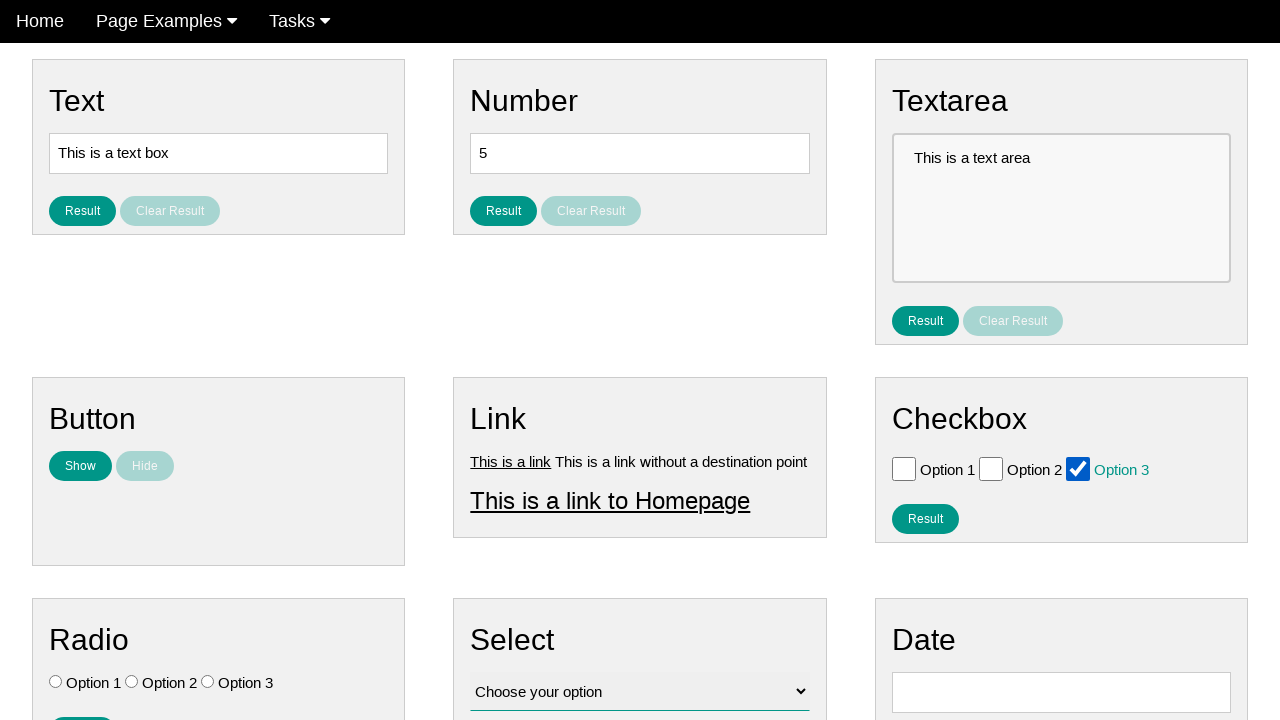